Tests clearing the complete state of all items by checking and unchecking the toggle all

Starting URL: https://demo.playwright.dev/todomvc

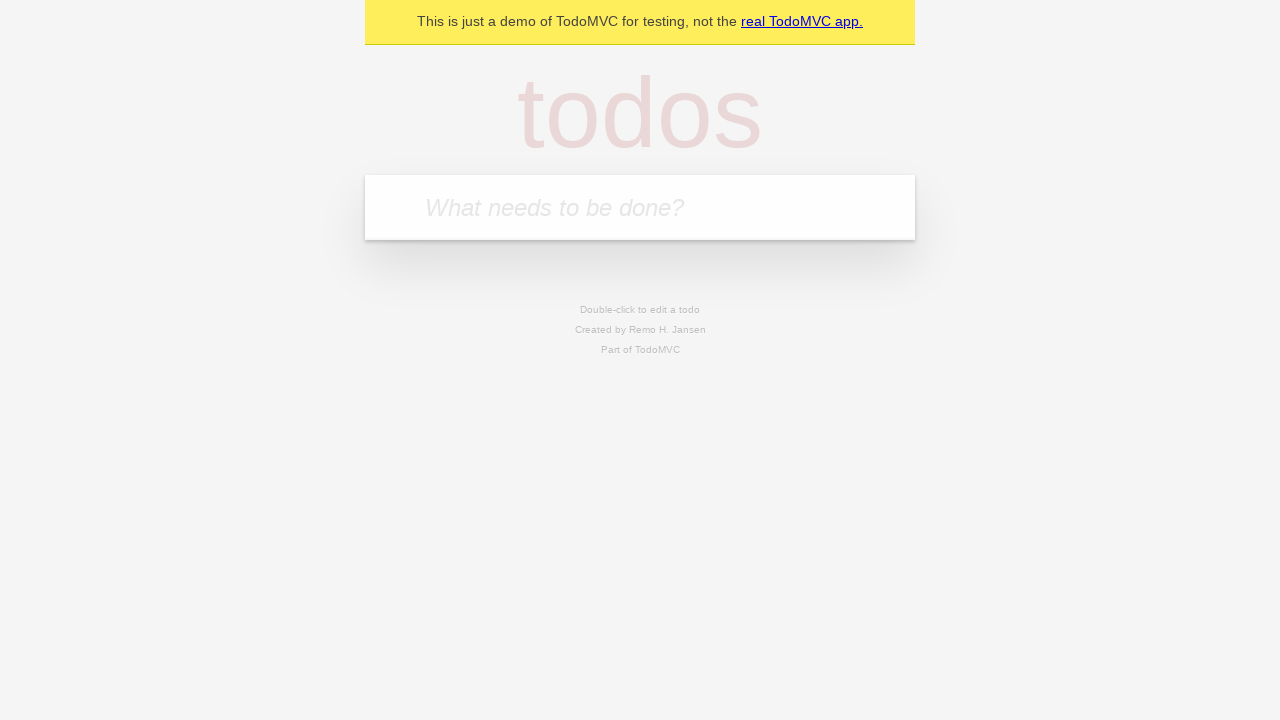

Filled todo input with 'buy some cheese' on internal:attr=[placeholder="What needs to be done?"i]
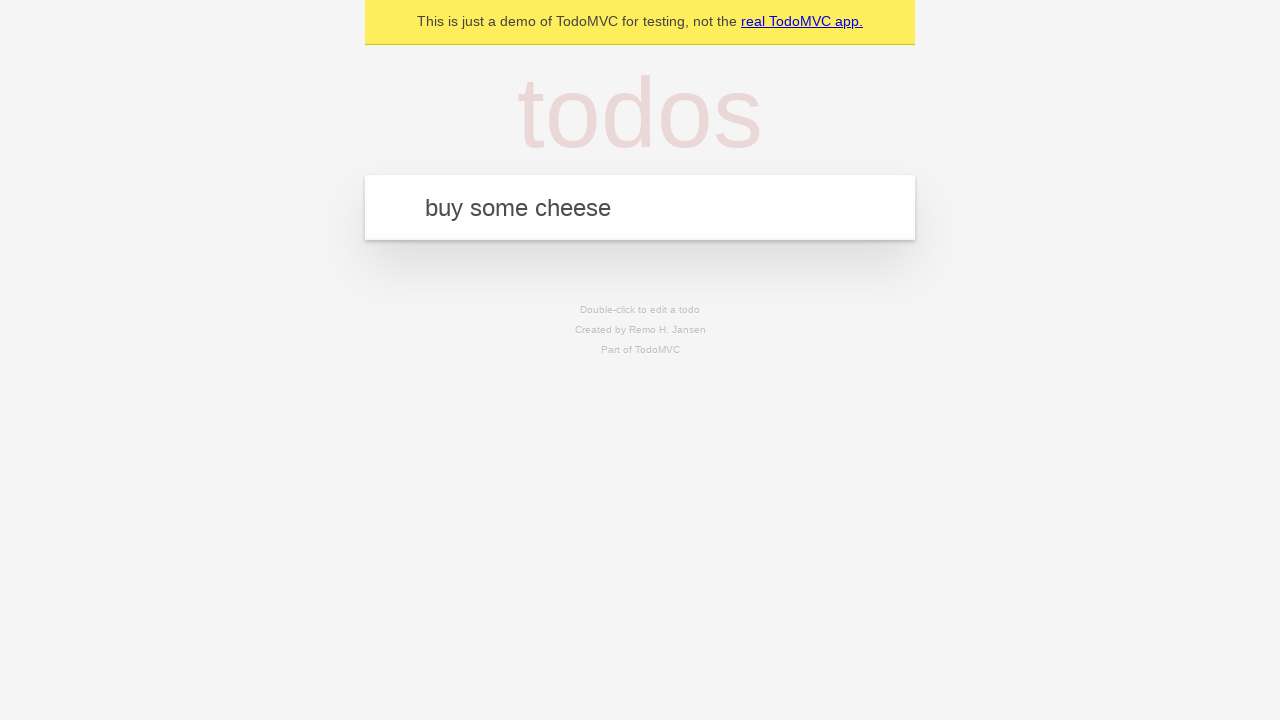

Pressed Enter to create todo 'buy some cheese' on internal:attr=[placeholder="What needs to be done?"i]
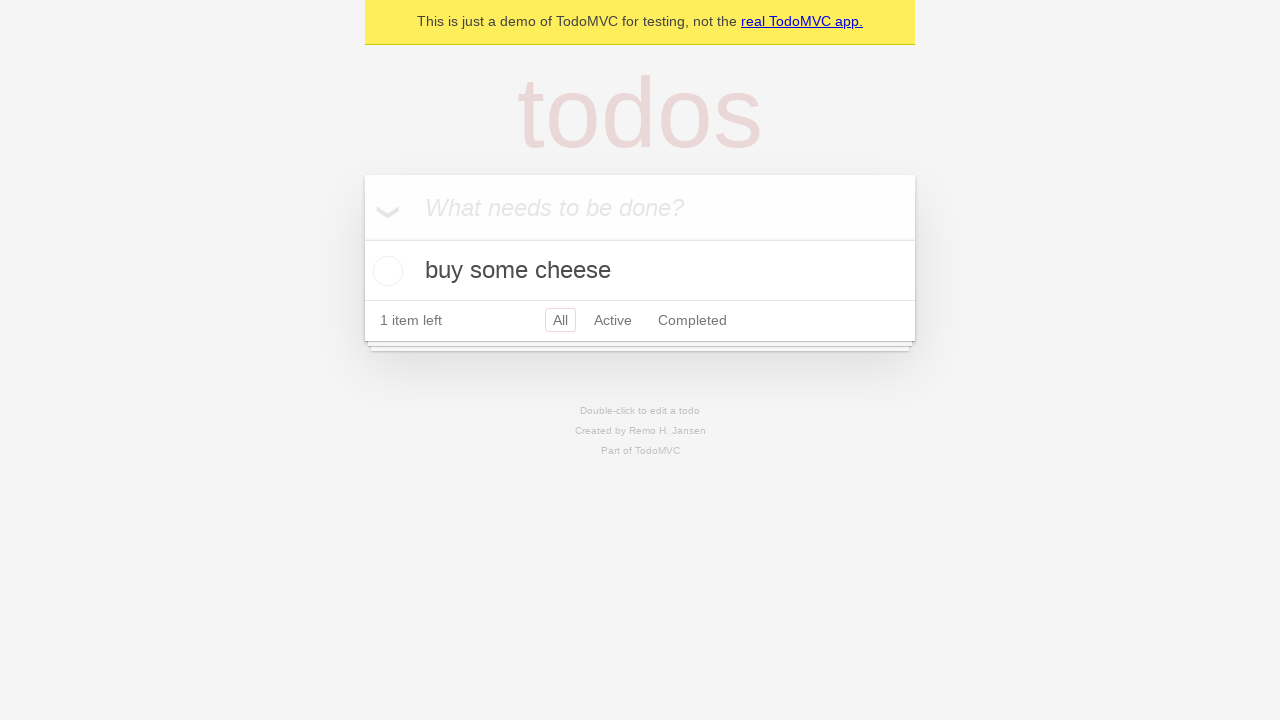

Filled todo input with 'feed the cat' on internal:attr=[placeholder="What needs to be done?"i]
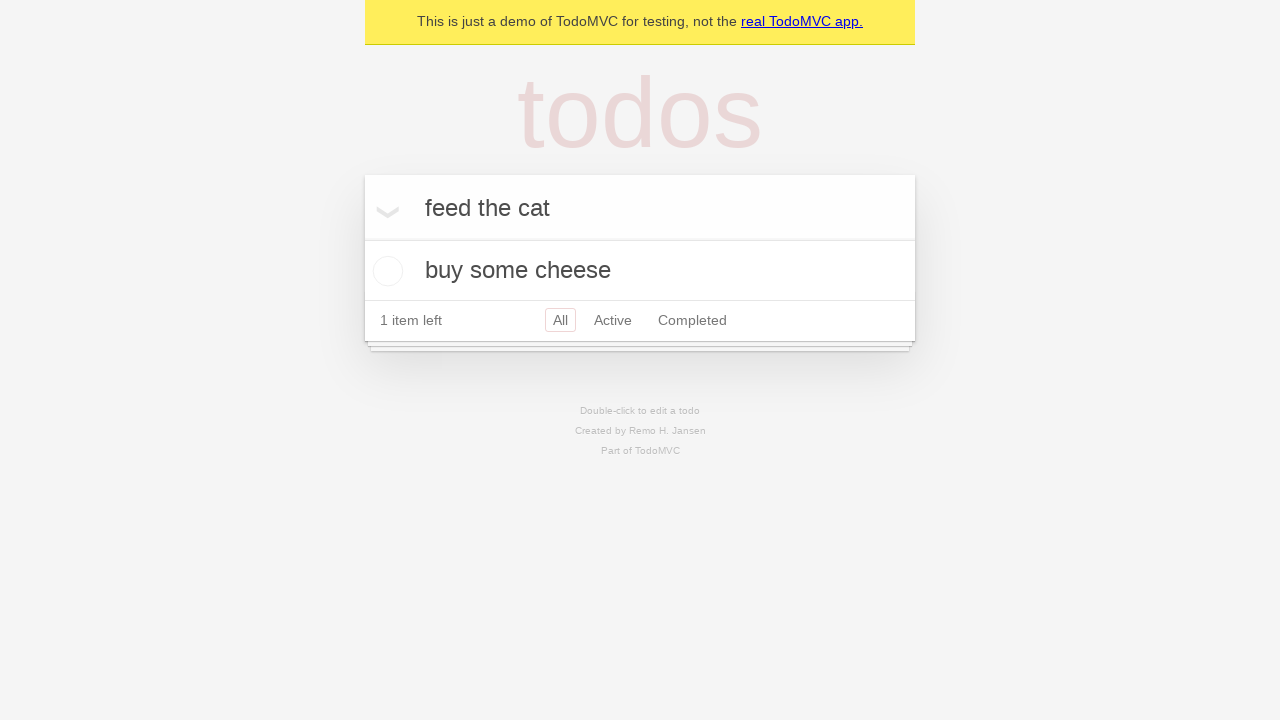

Pressed Enter to create todo 'feed the cat' on internal:attr=[placeholder="What needs to be done?"i]
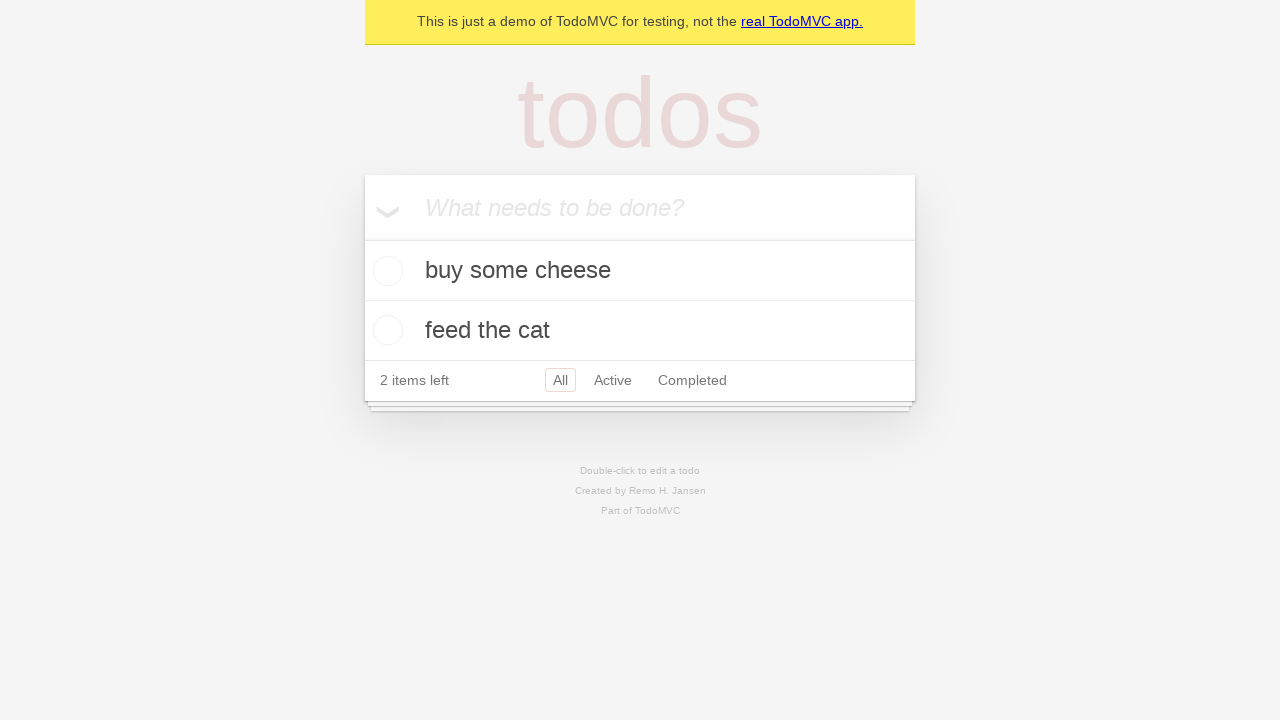

Filled todo input with 'book a doctors appointment' on internal:attr=[placeholder="What needs to be done?"i]
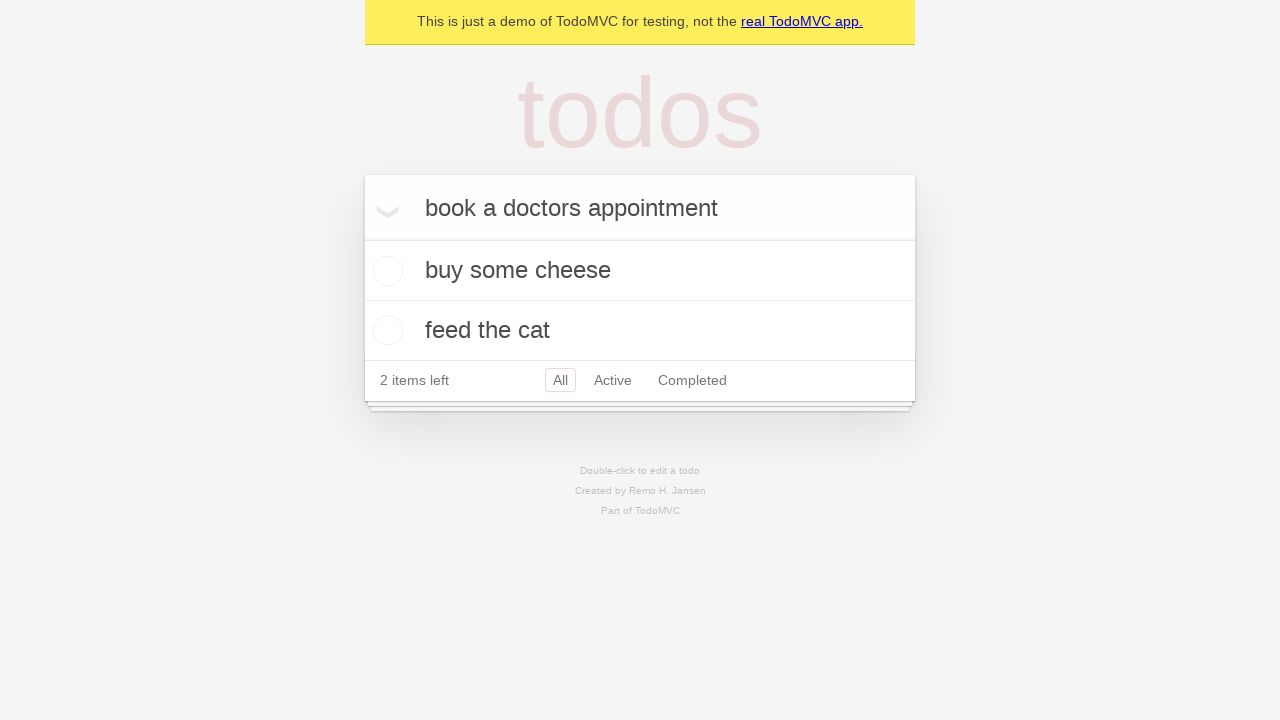

Pressed Enter to create todo 'book a doctors appointment' on internal:attr=[placeholder="What needs to be done?"i]
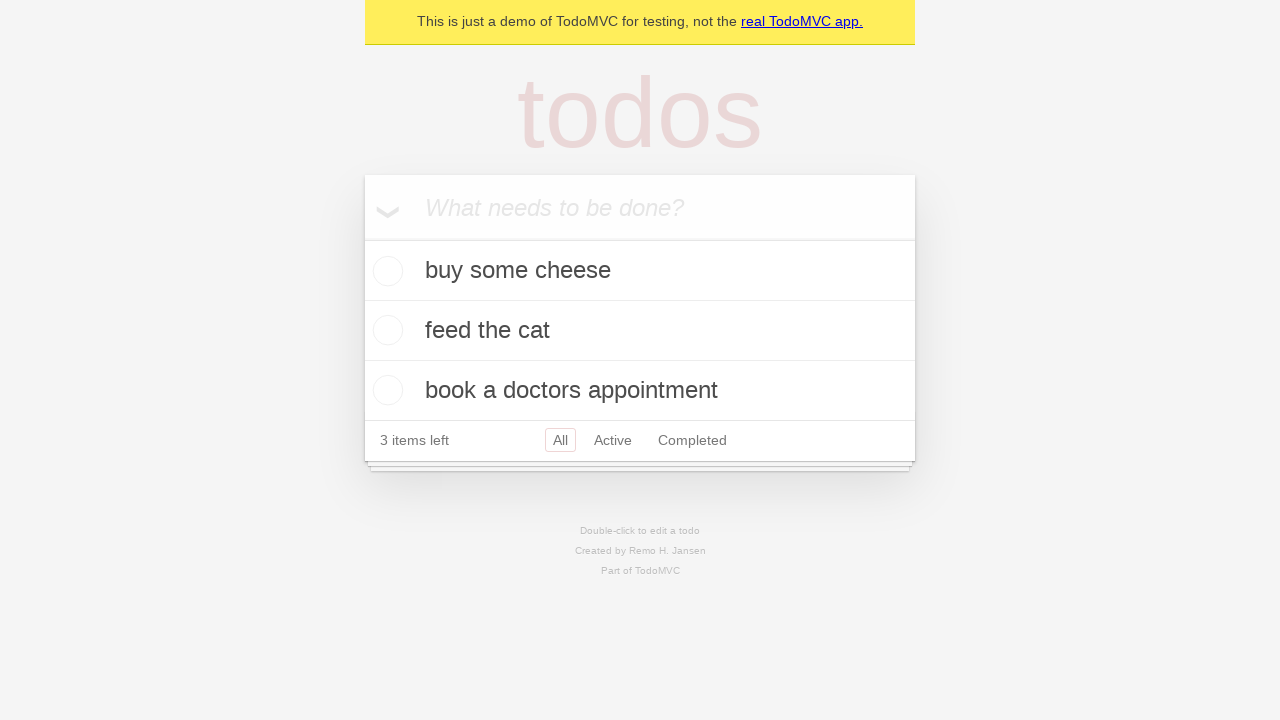

Located toggle all checkbox
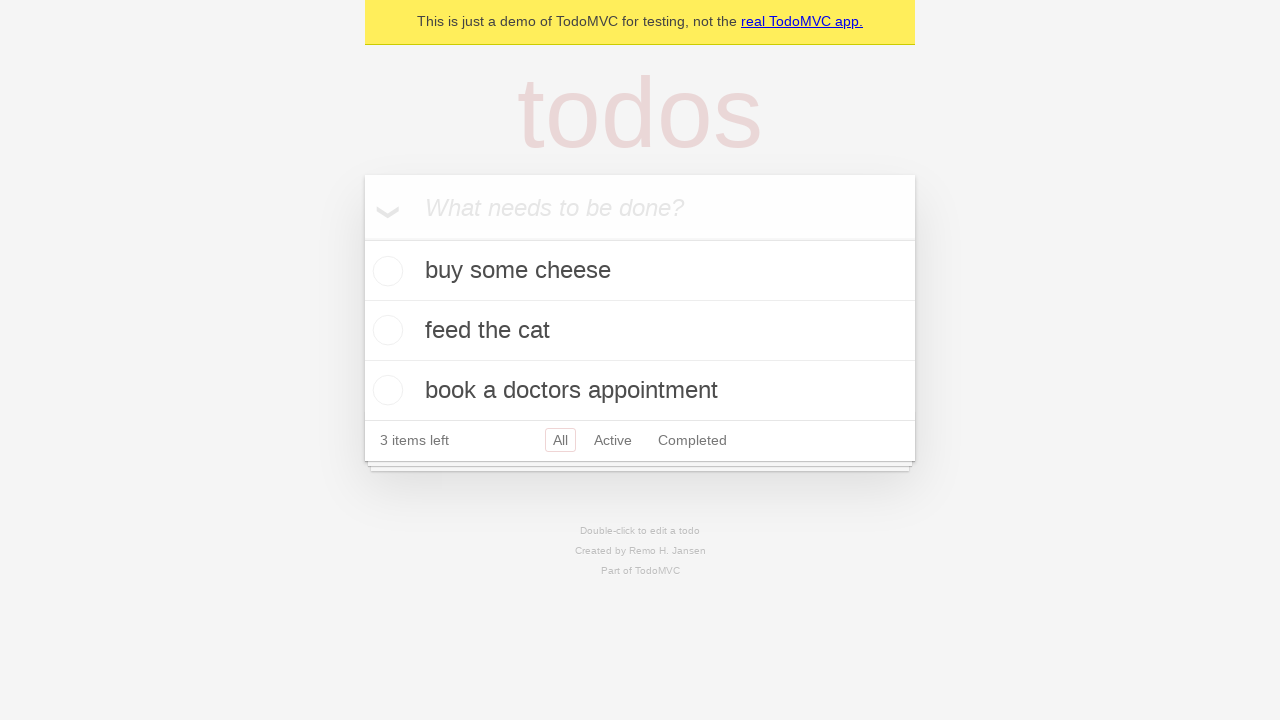

Checked toggle all to mark all items as complete at (362, 238) on internal:label="Mark all as complete"i
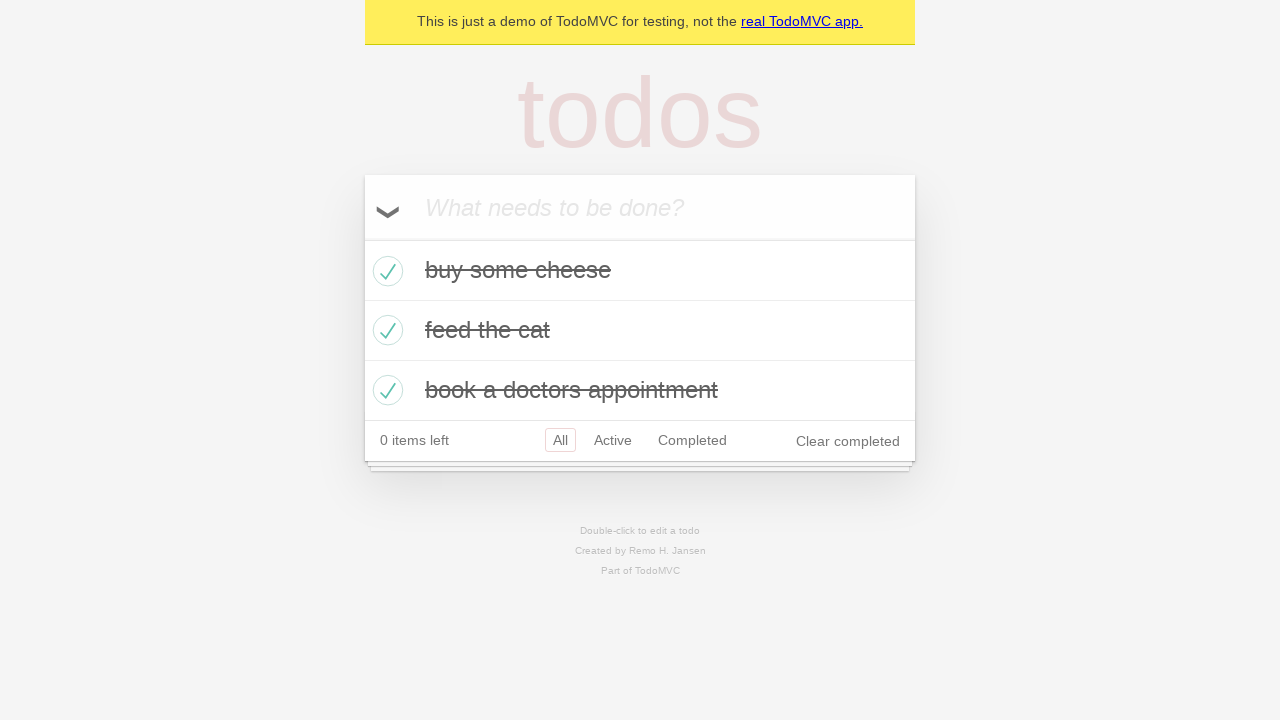

Unchecked toggle all to clear complete state of all items at (362, 238) on internal:label="Mark all as complete"i
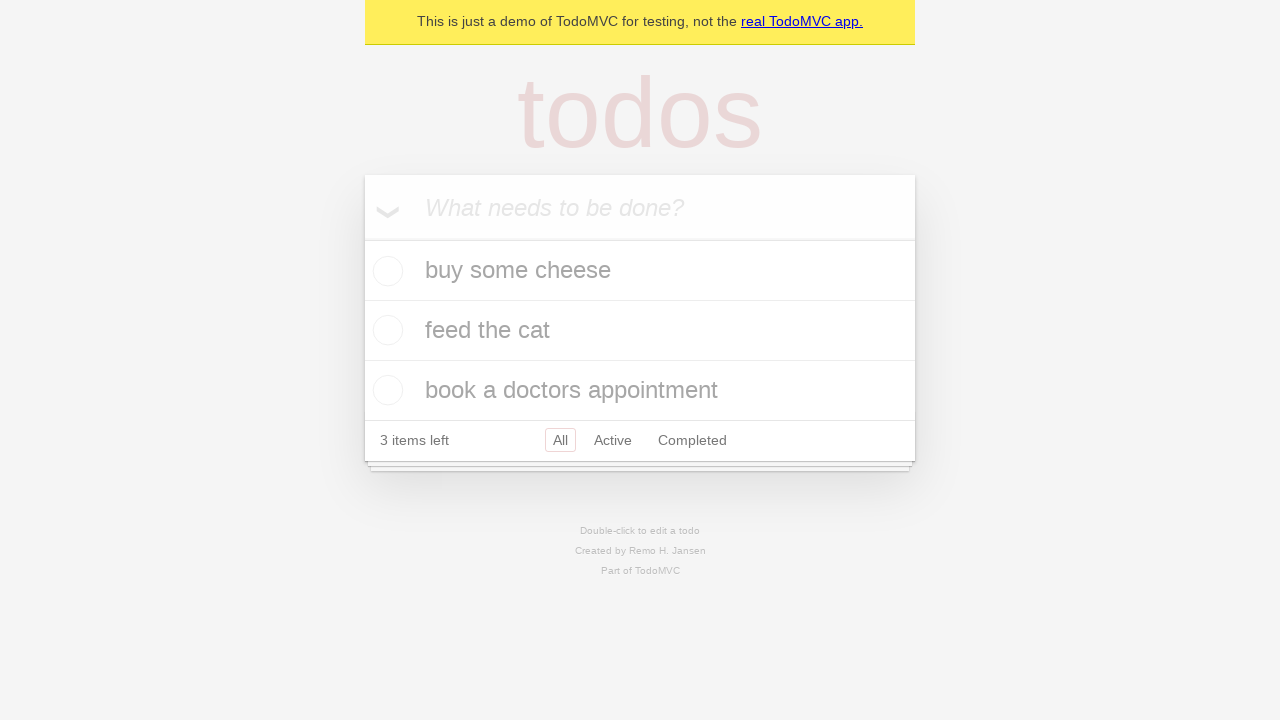

Waited for todo items to be present in DOM
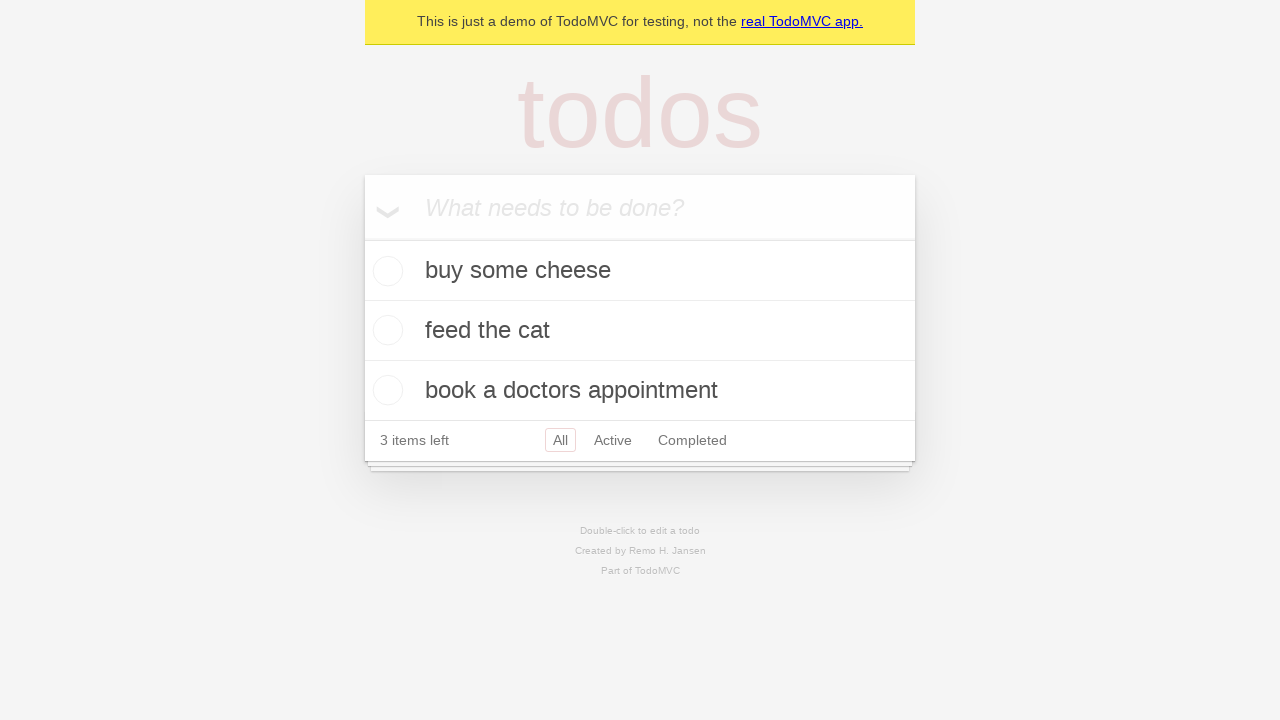

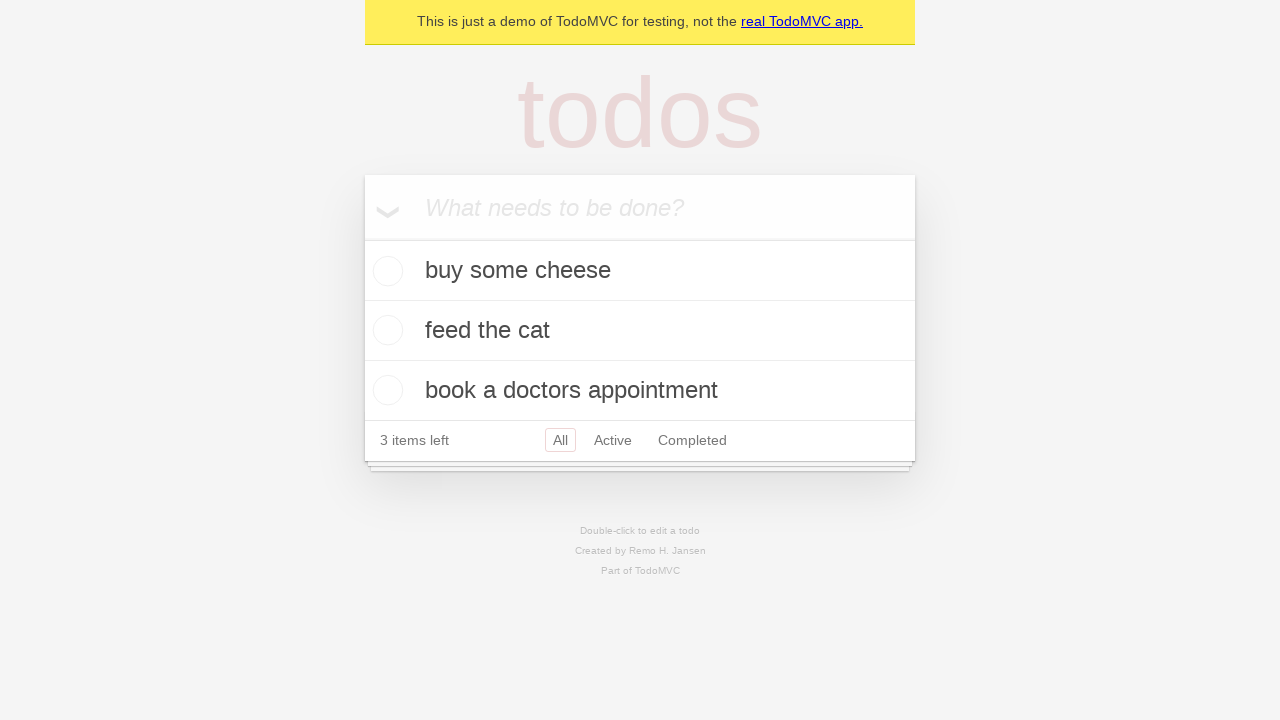